Tests the jQuery UI slider functionality by dragging the slider handle horizontally

Starting URL: https://jqueryui.com/slider/

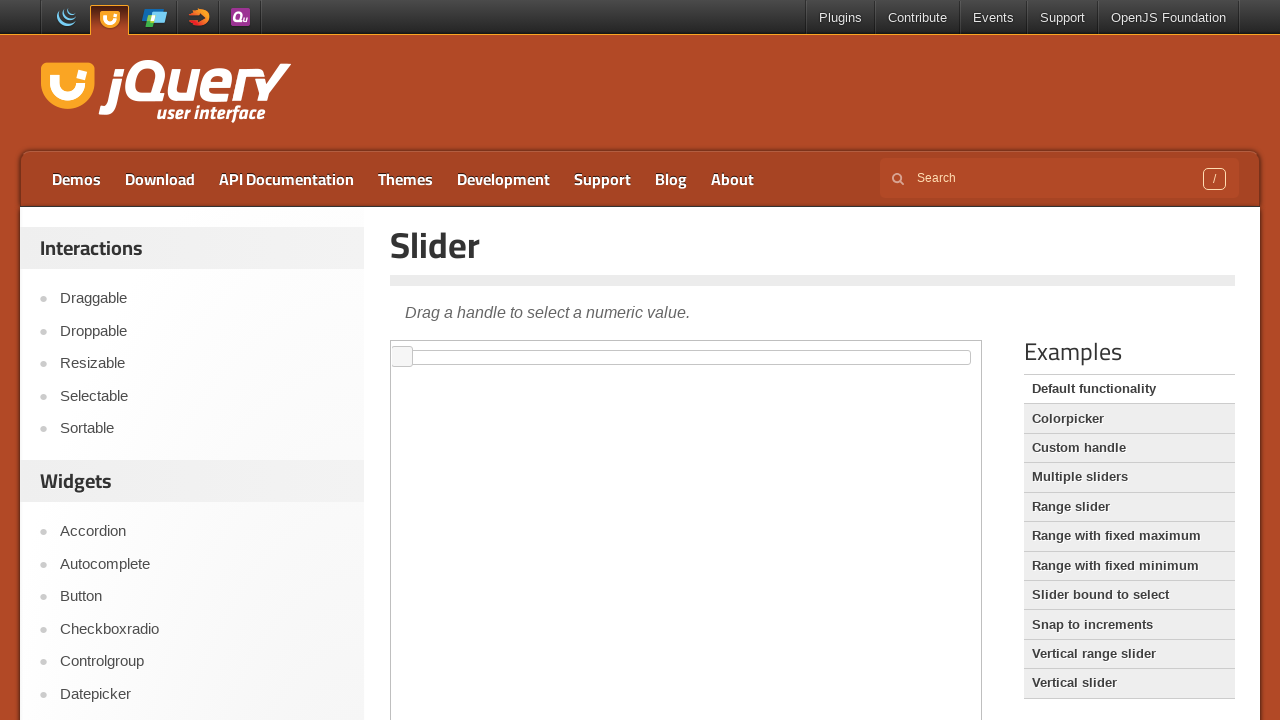

Located and switched to the first iframe containing the slider demo
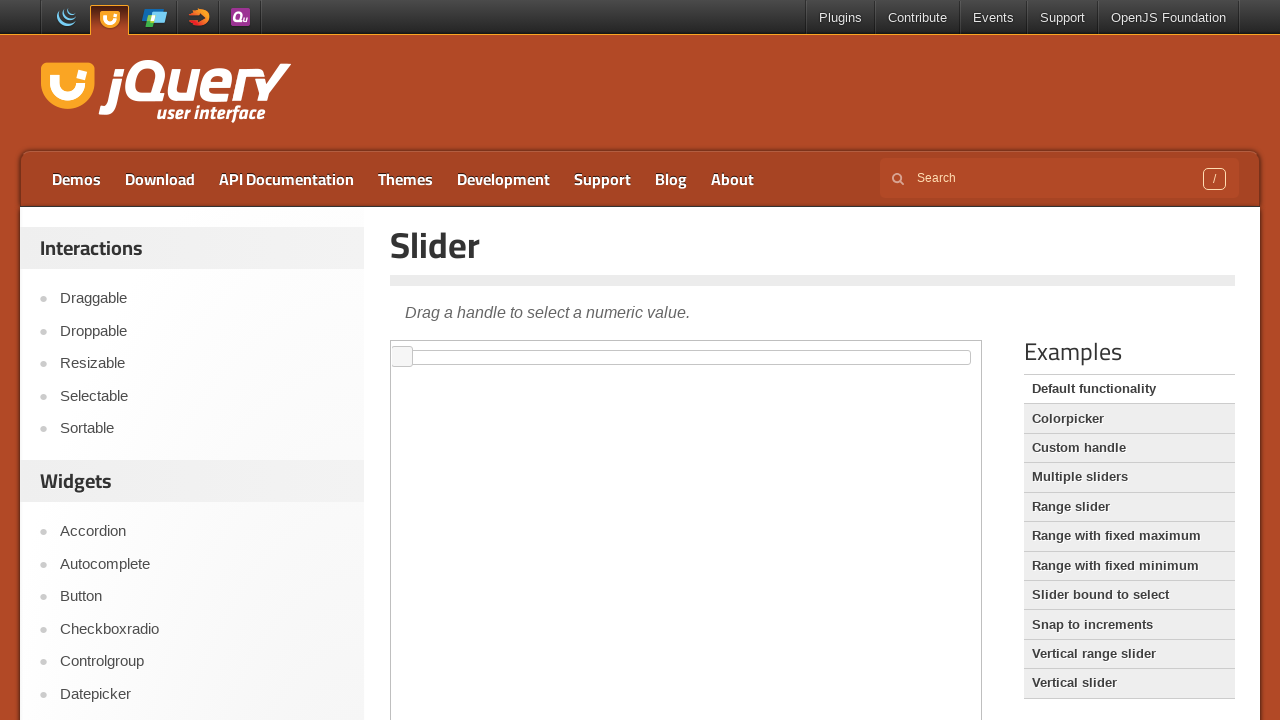

Located the slider handle element within the iframe
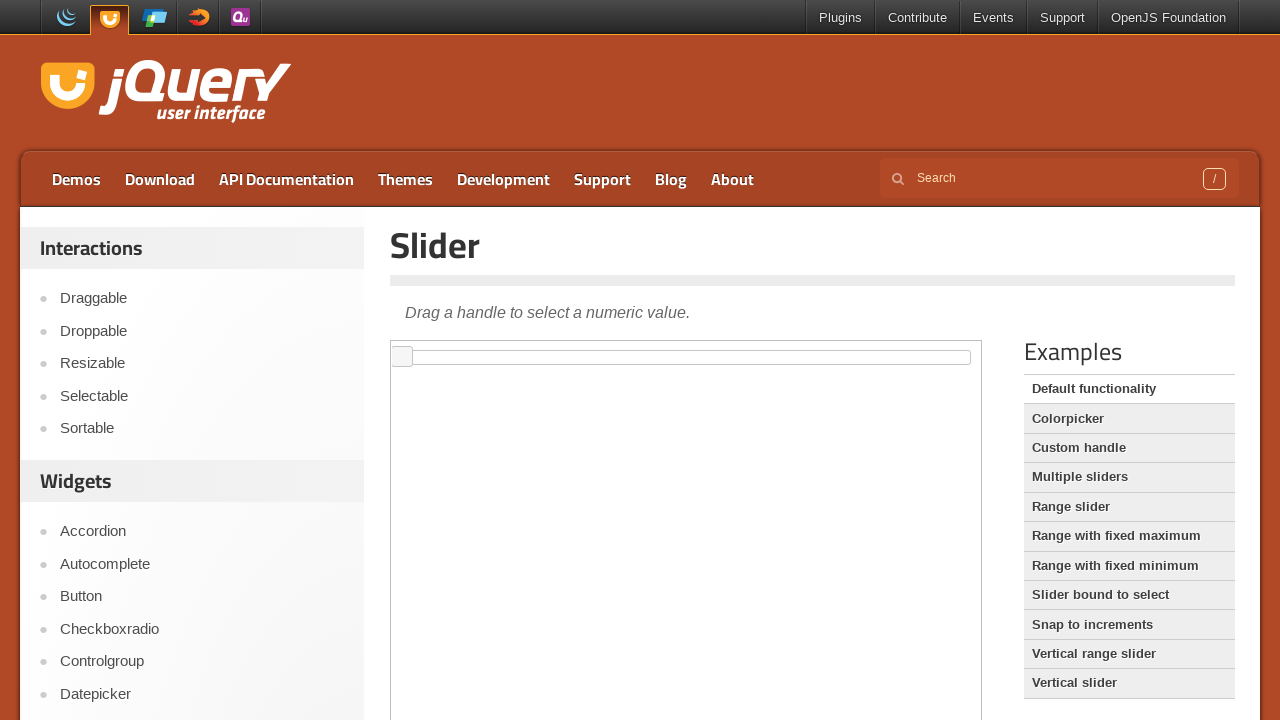

Dragged the slider handle 300 pixels to the right at (693, 347)
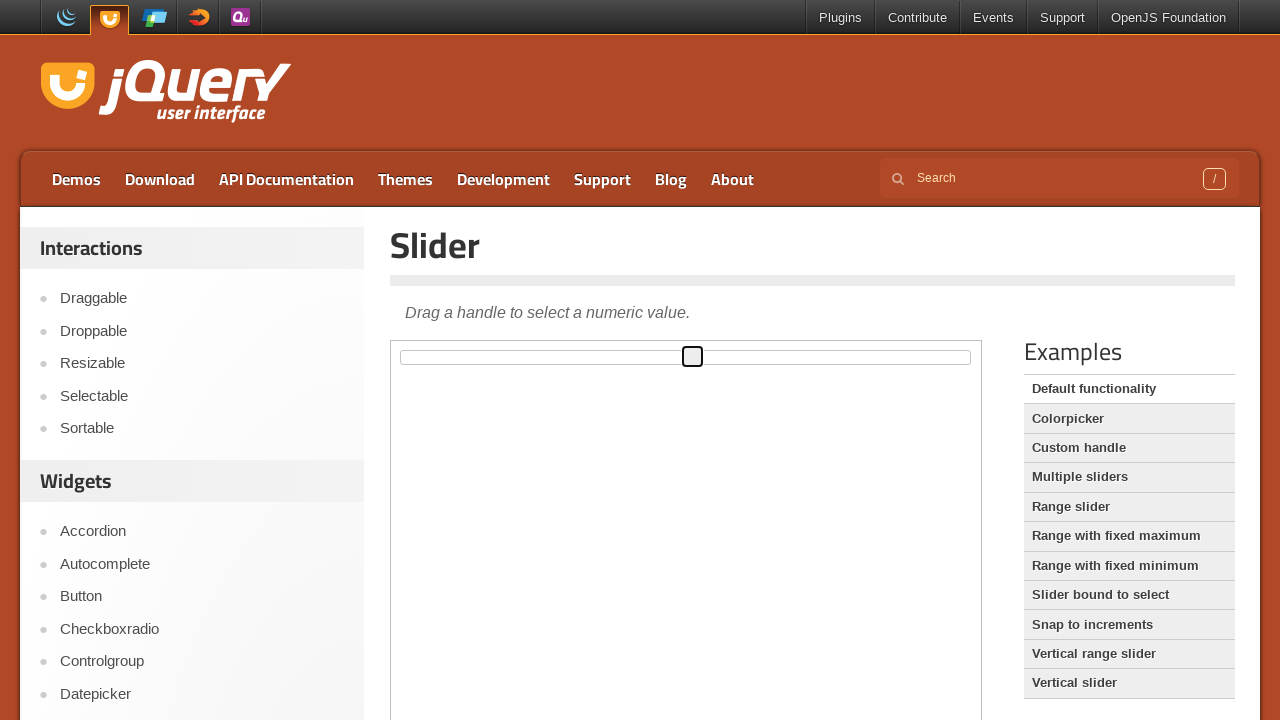

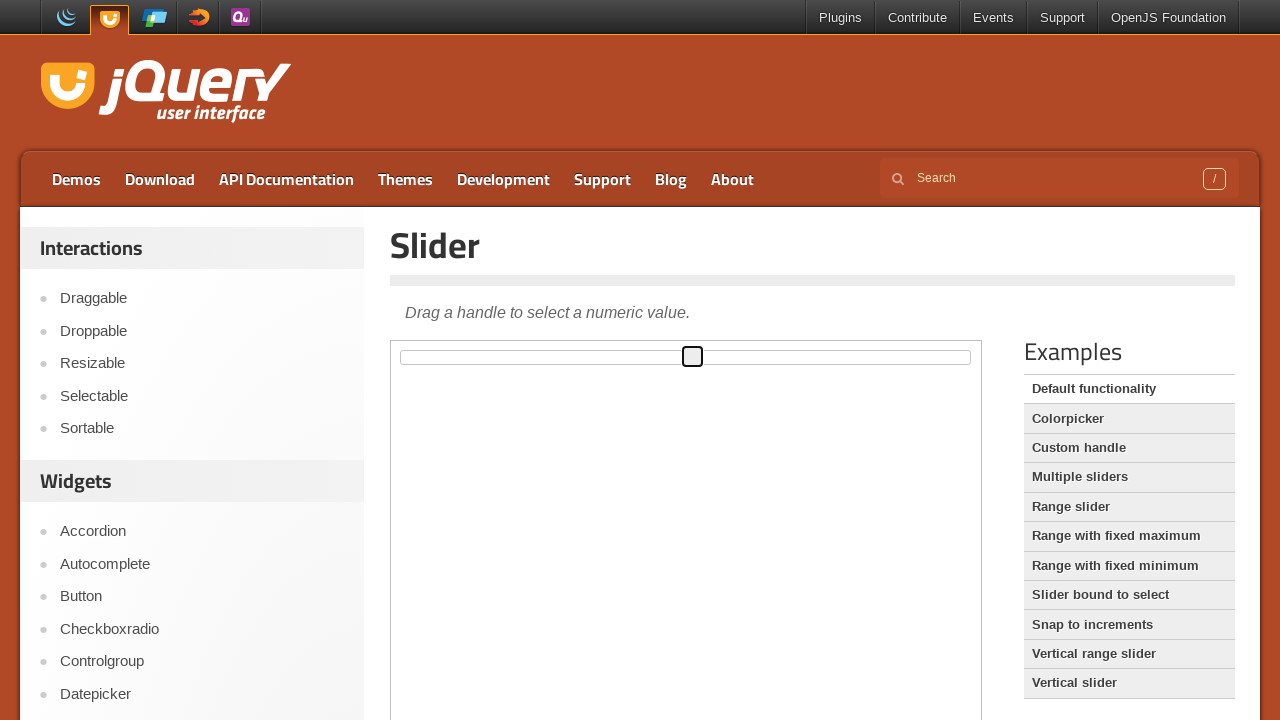